Tests selecting a country from a dropdown and verifies the selected value is correct

Starting URL: https://letcode.in/dropdowns

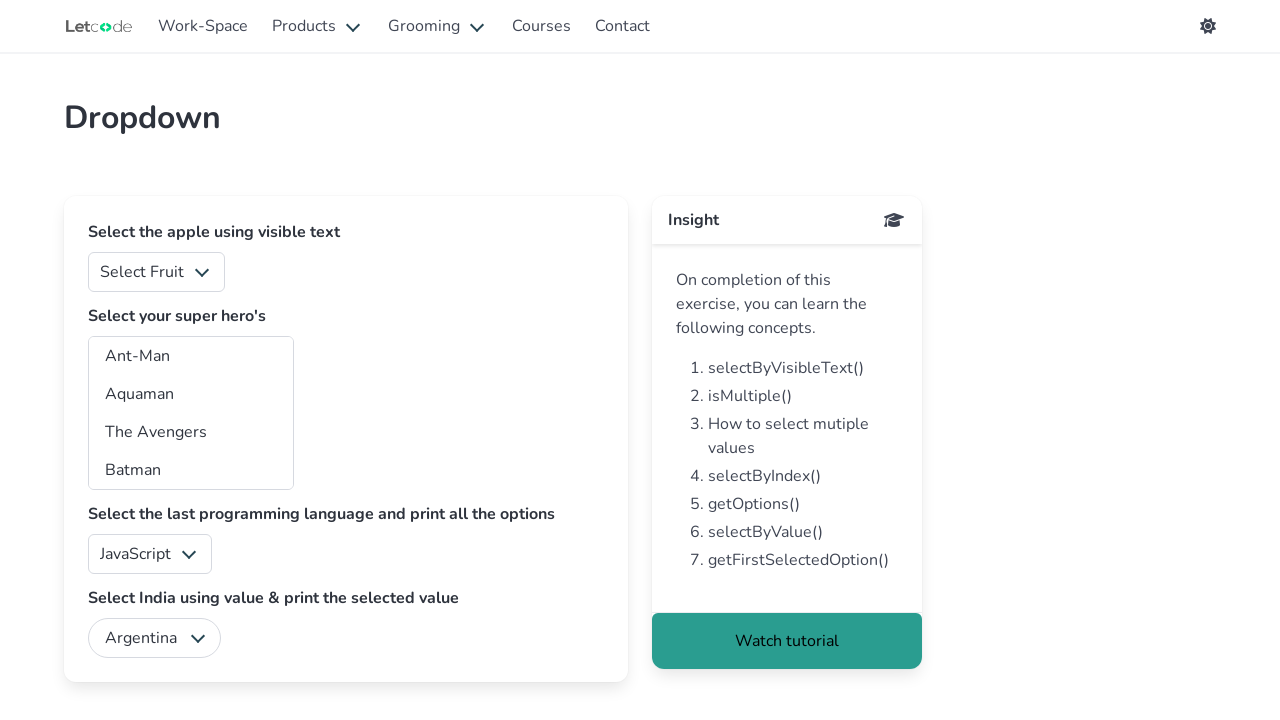

Navigated to dropdowns test page
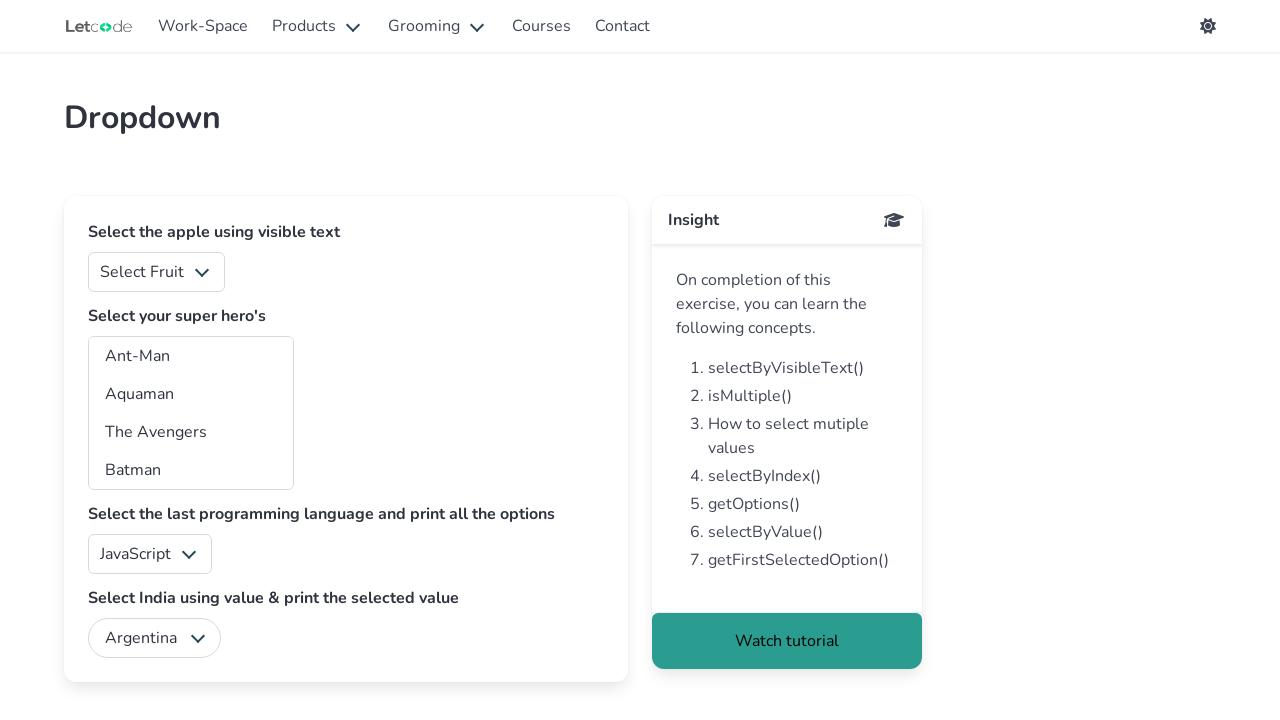

Selected 'India' from the country dropdown on #country
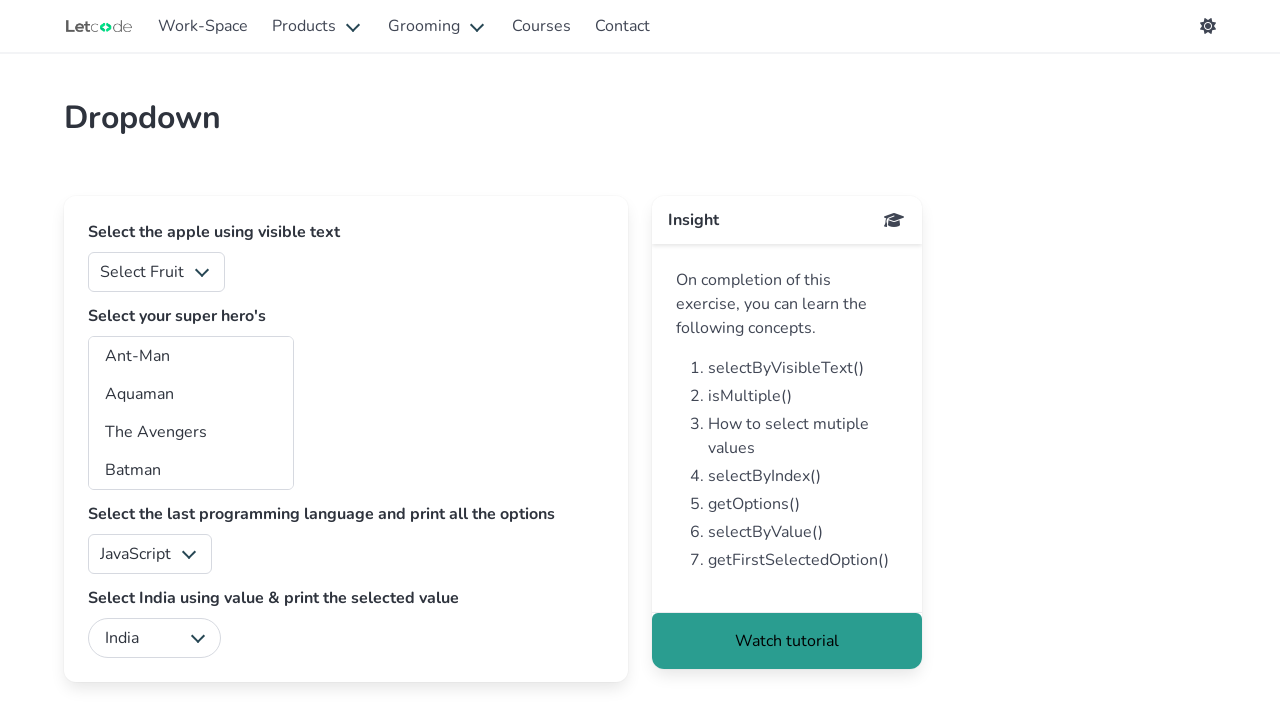

Verified that 'India' is the selected value in the dropdown
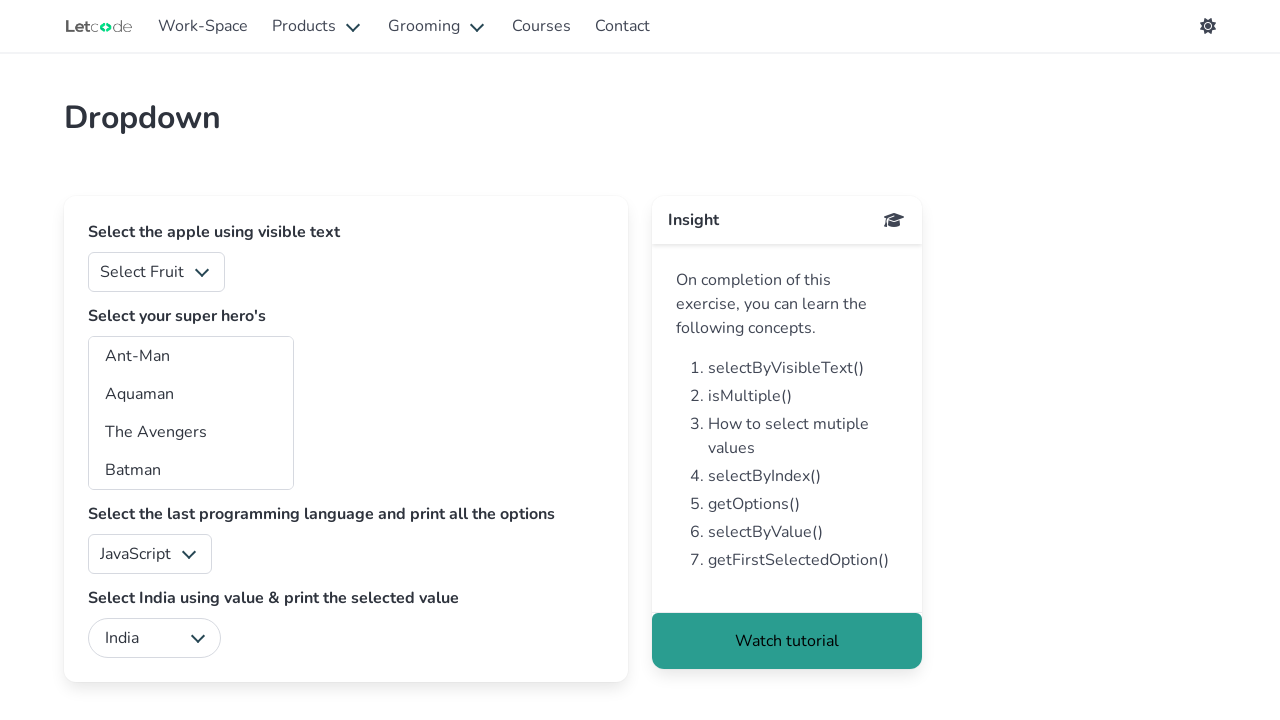

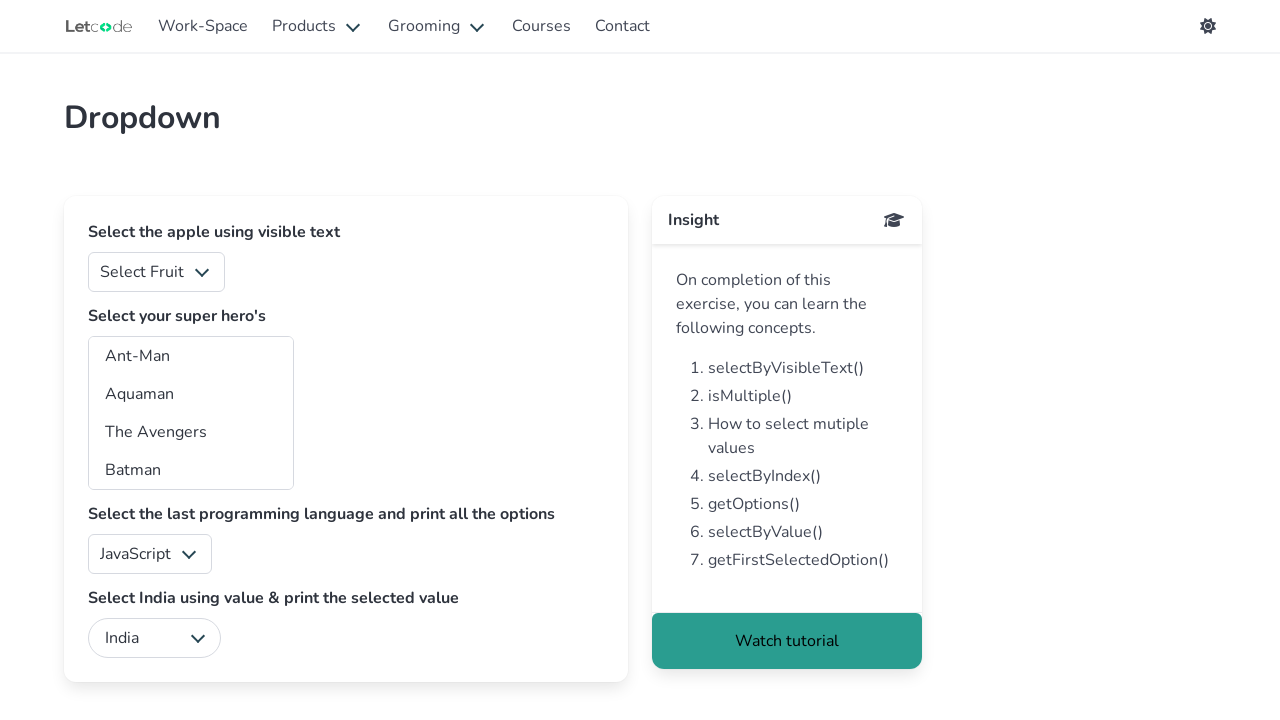